Tests accordion FAQ section on a scooter rental website by clicking on accordion headers and verifying the expanded text content matches expected values for 8 different FAQ items.

Starting URL: https://qa-scooter.praktikum-services.ru/

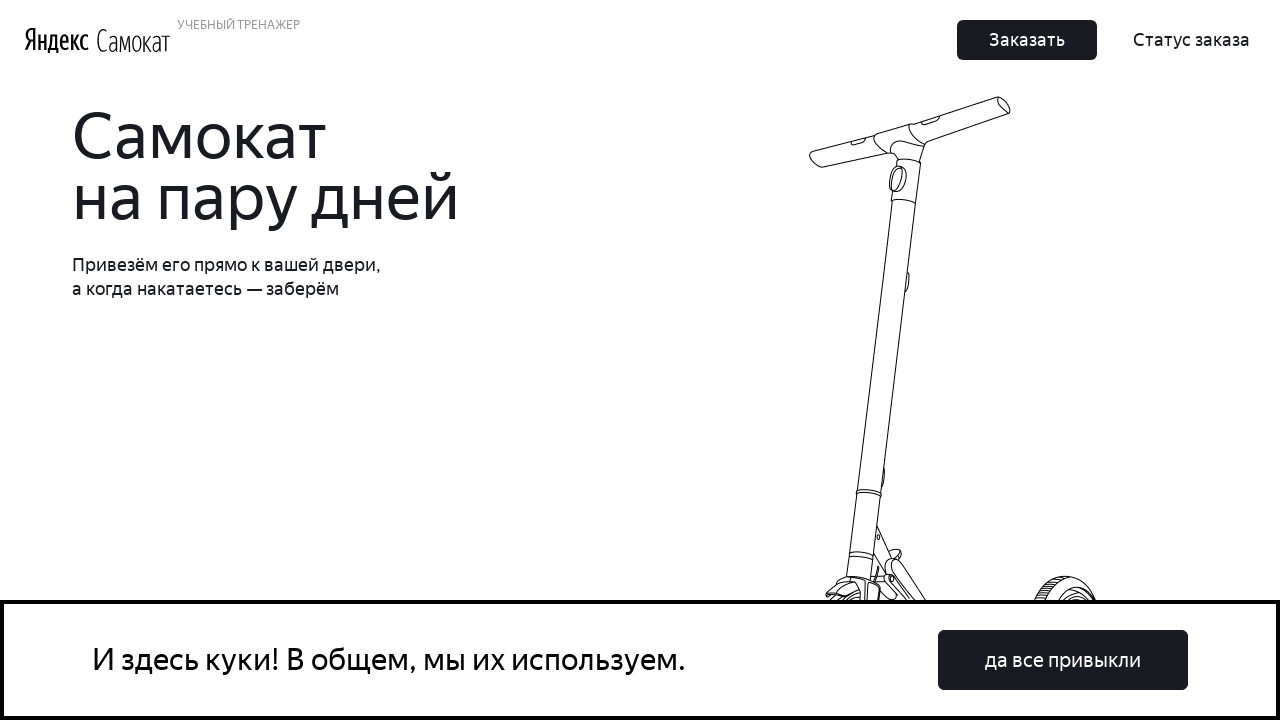

Scrolled accordion heading accordion__heading-0 into view
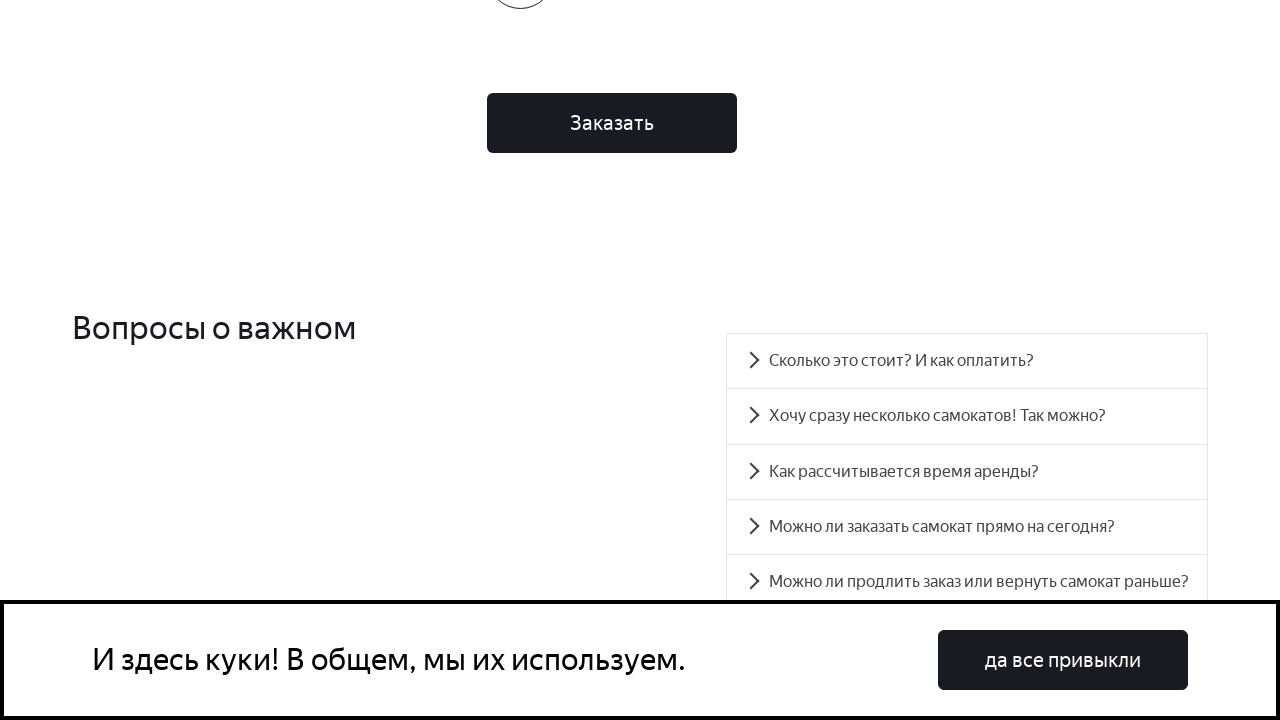

Clicked accordion heading accordion__heading-0 to expand at (967, 361) on #accordion__heading-0
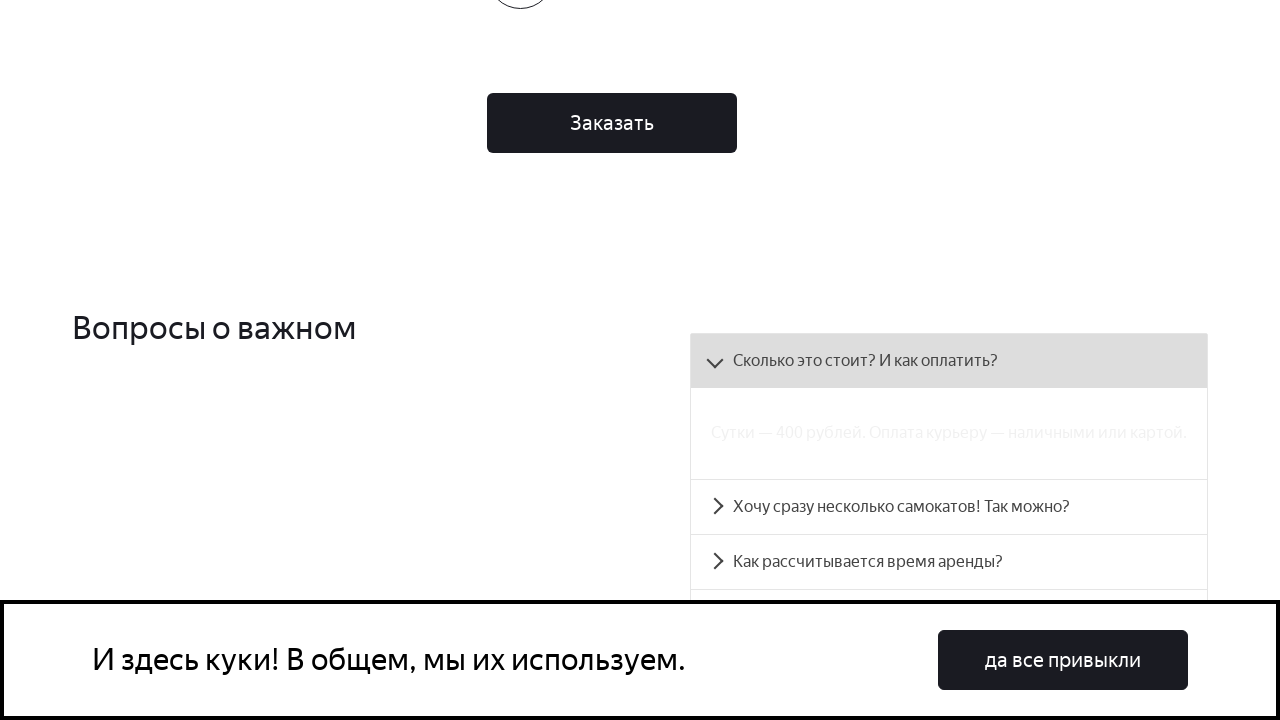

Verified accordion accordion__heading-0 expanded text content is visible and matches expected text
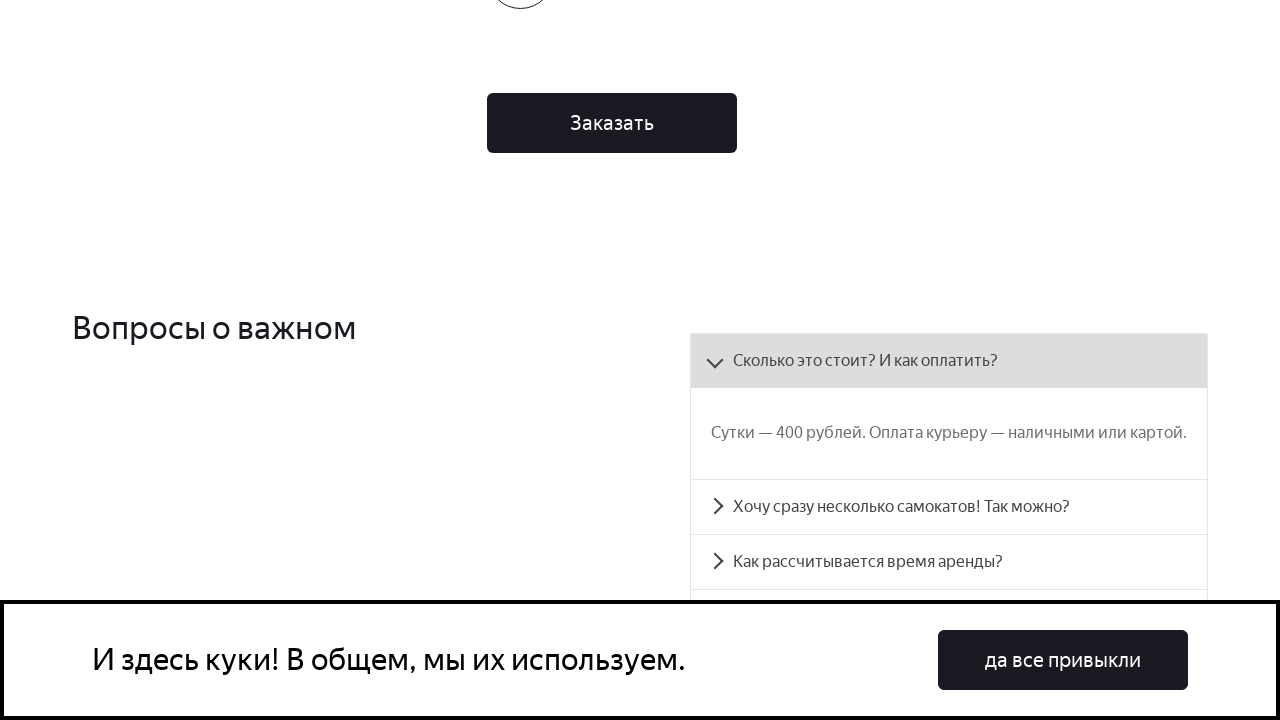

Scrolled accordion heading accordion__heading-1 into view
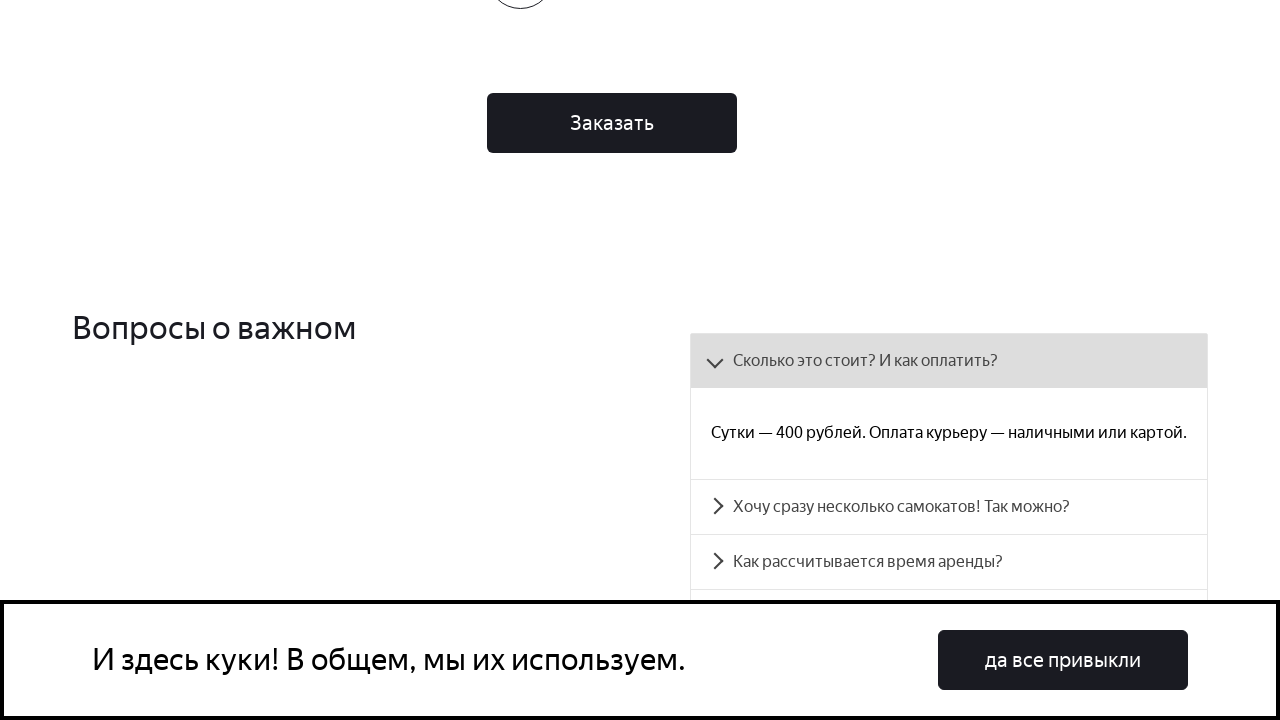

Clicked accordion heading accordion__heading-1 to expand at (949, 507) on #accordion__heading-1
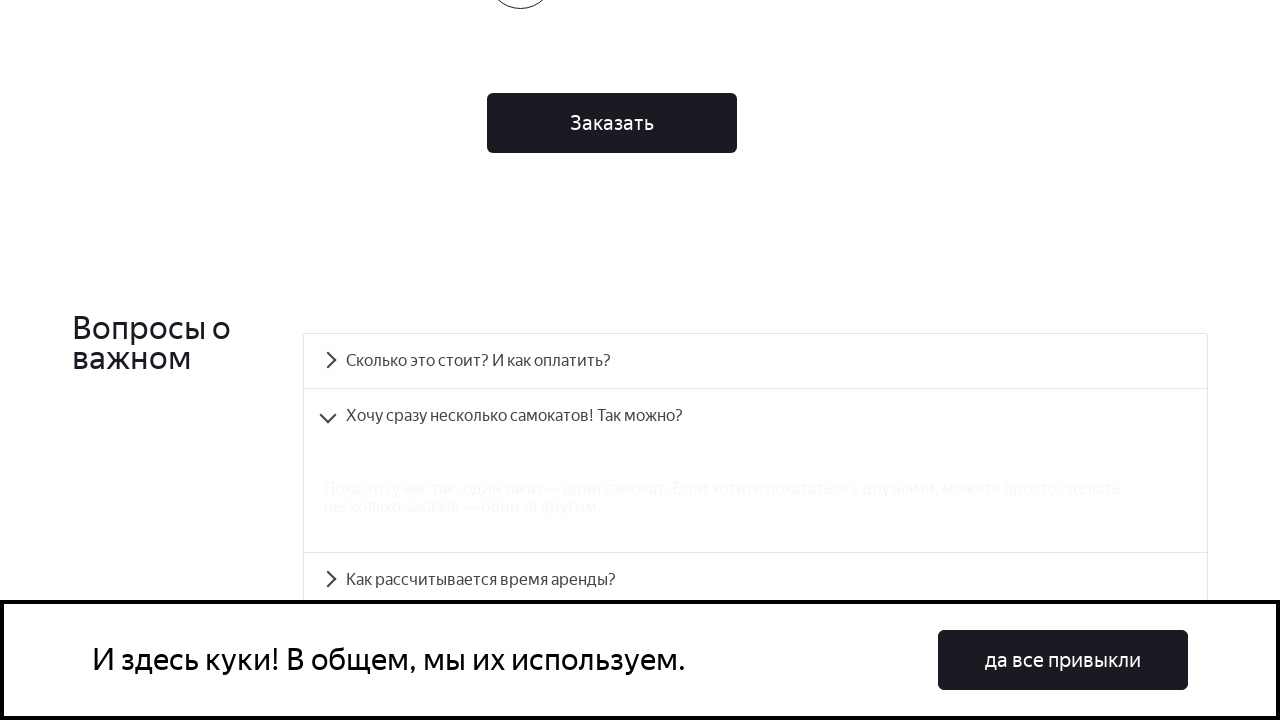

Verified accordion accordion__heading-1 expanded text content is visible and matches expected text
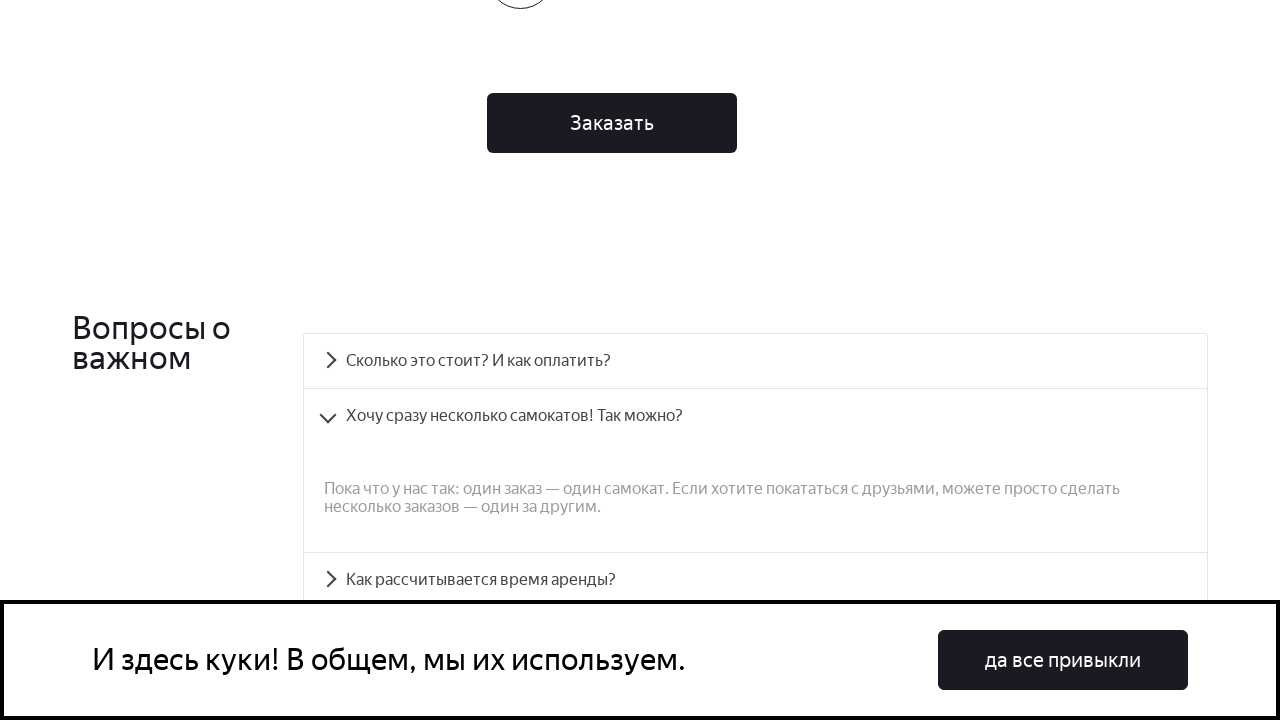

Scrolled accordion heading accordion__heading-2 into view
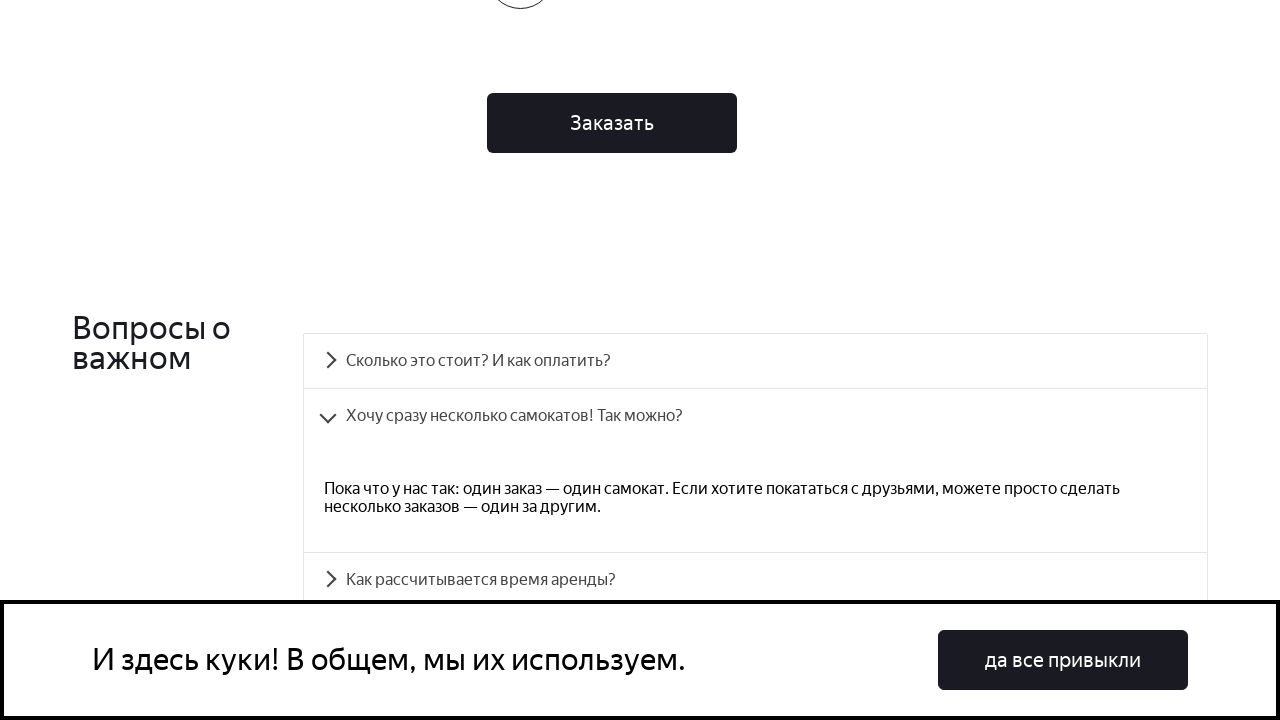

Clicked accordion heading accordion__heading-2 to expand at (755, 580) on #accordion__heading-2
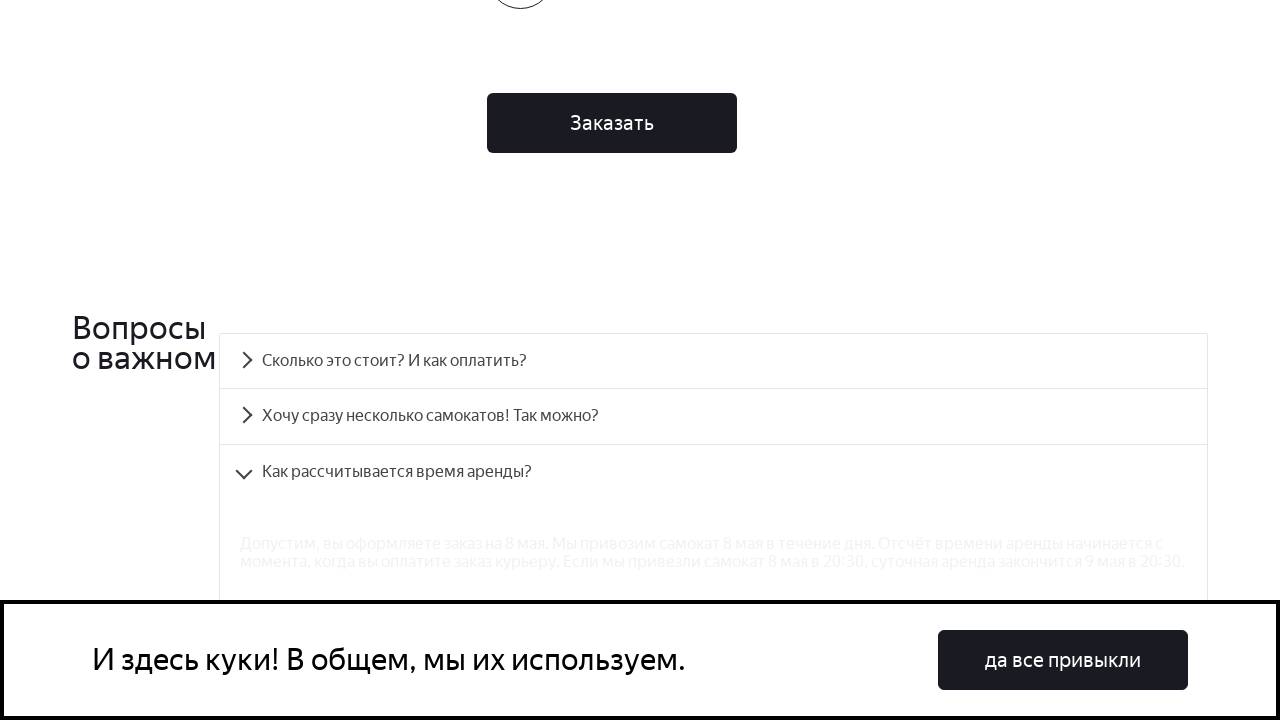

Verified accordion accordion__heading-2 expanded text content is visible and matches expected text
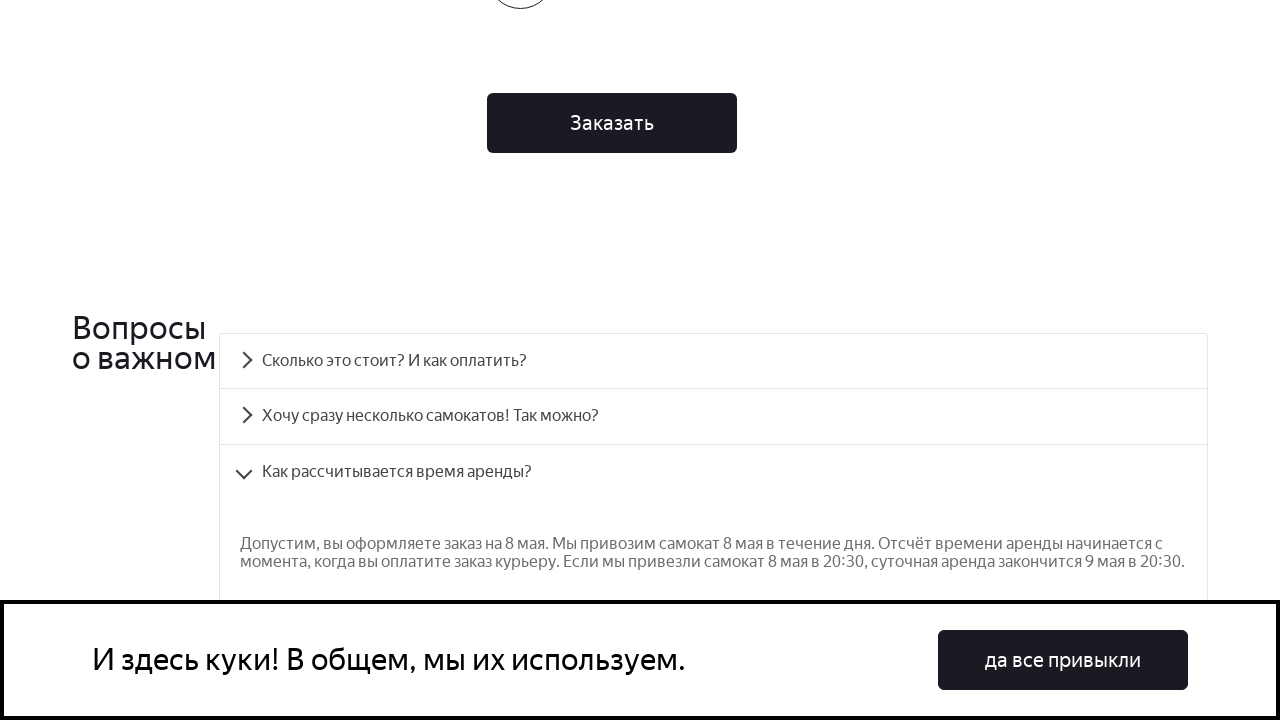

Scrolled accordion heading accordion__heading-3 into view
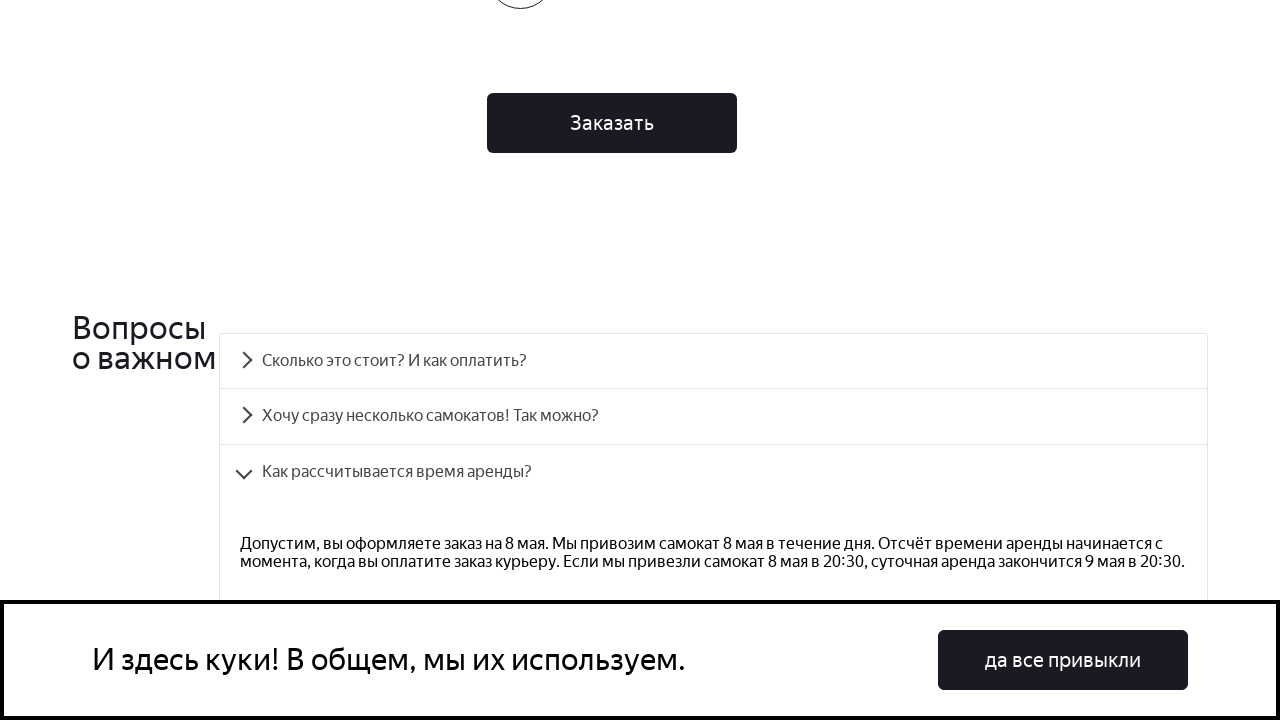

Clicked accordion heading accordion__heading-3 to expand at (714, 361) on #accordion__heading-3
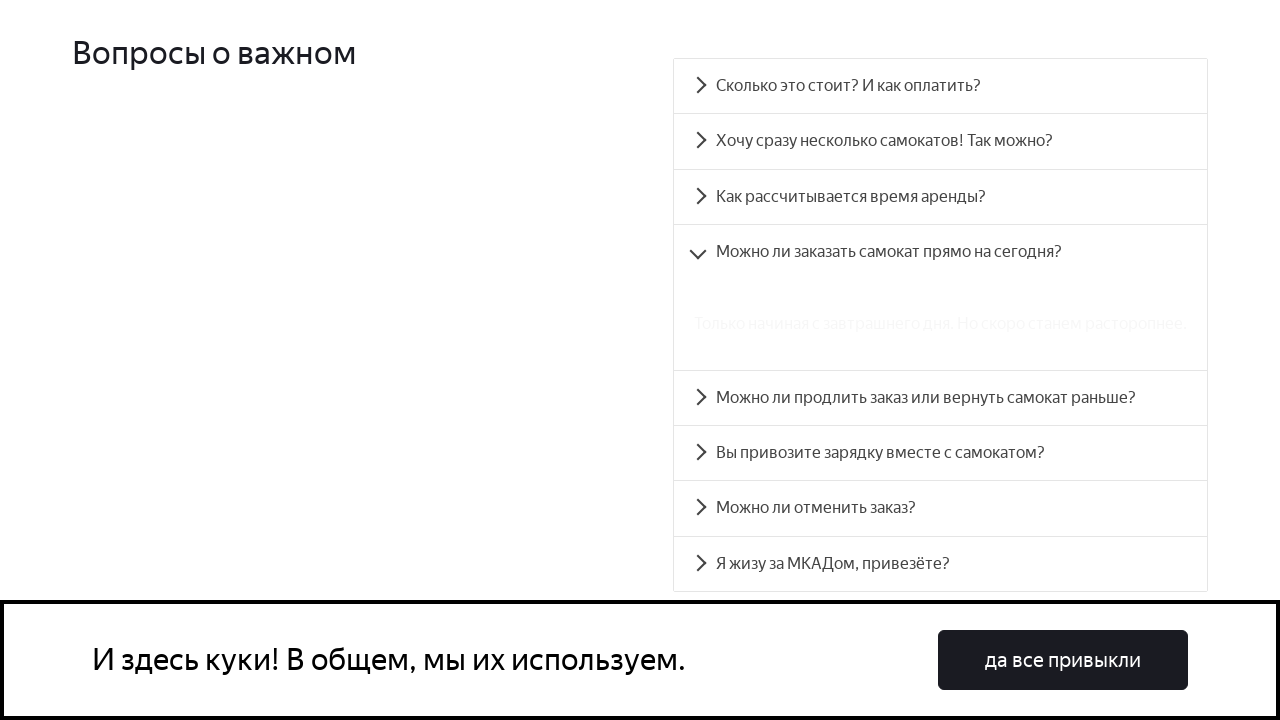

Verified accordion accordion__heading-3 expanded text content is visible and matches expected text
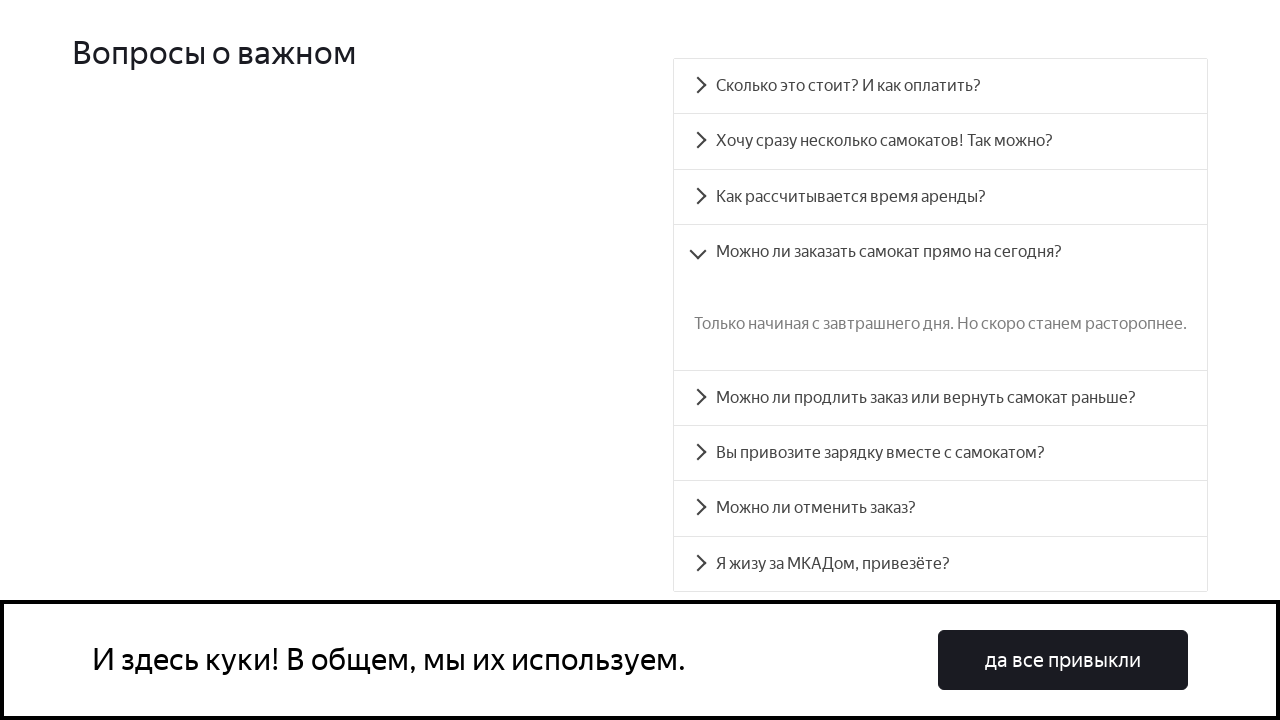

Scrolled accordion heading accordion__heading-4 into view
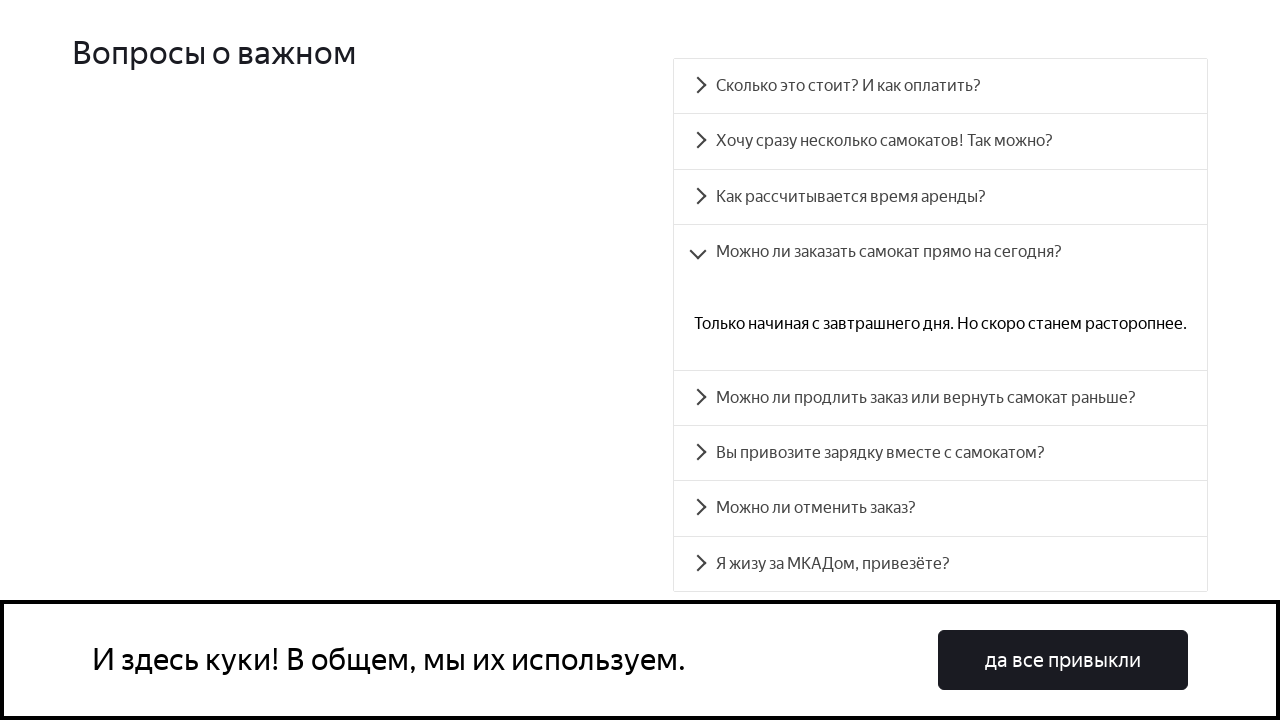

Clicked accordion heading accordion__heading-4 to expand at (940, 398) on #accordion__heading-4
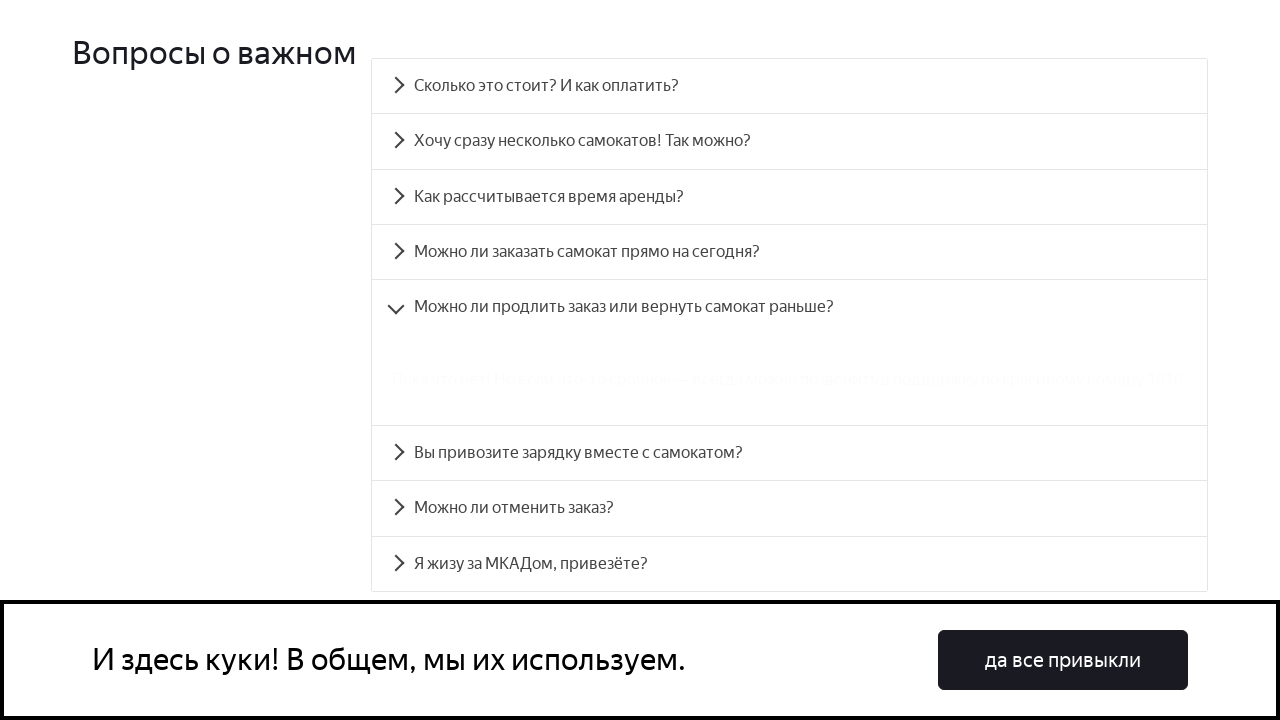

Verified accordion accordion__heading-4 expanded text content is visible and matches expected text
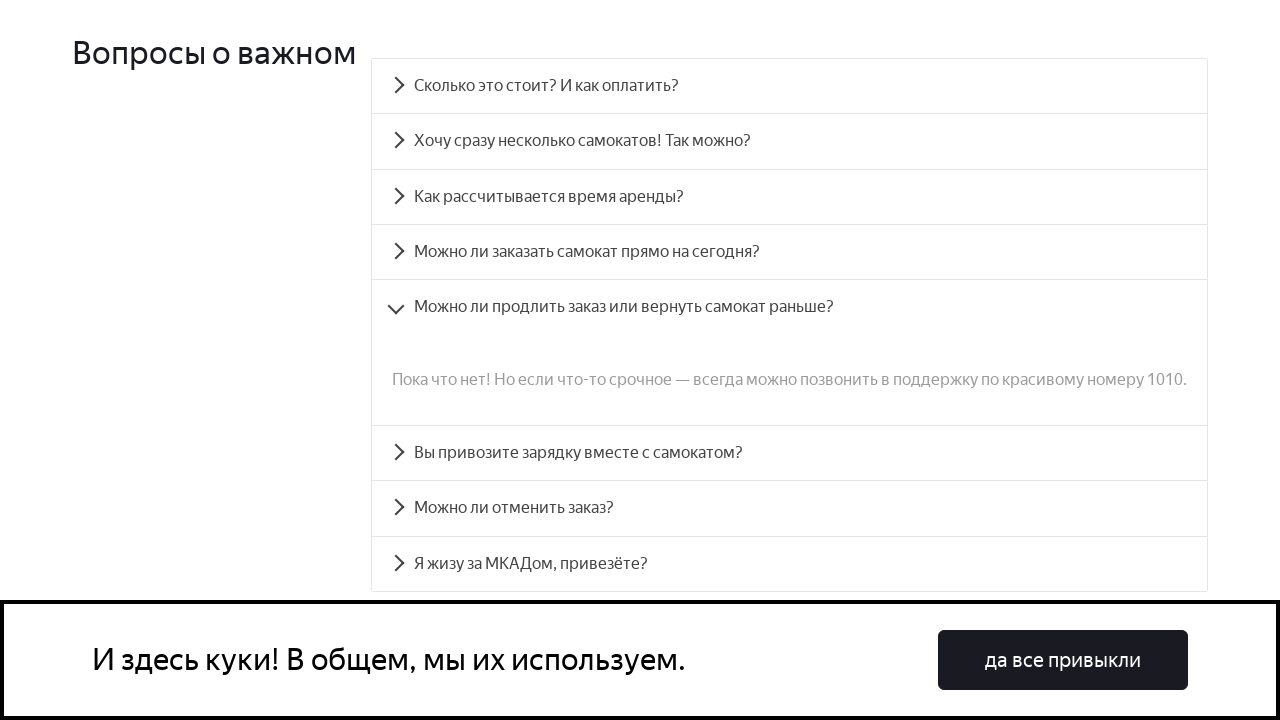

Scrolled accordion heading accordion__heading-5 into view
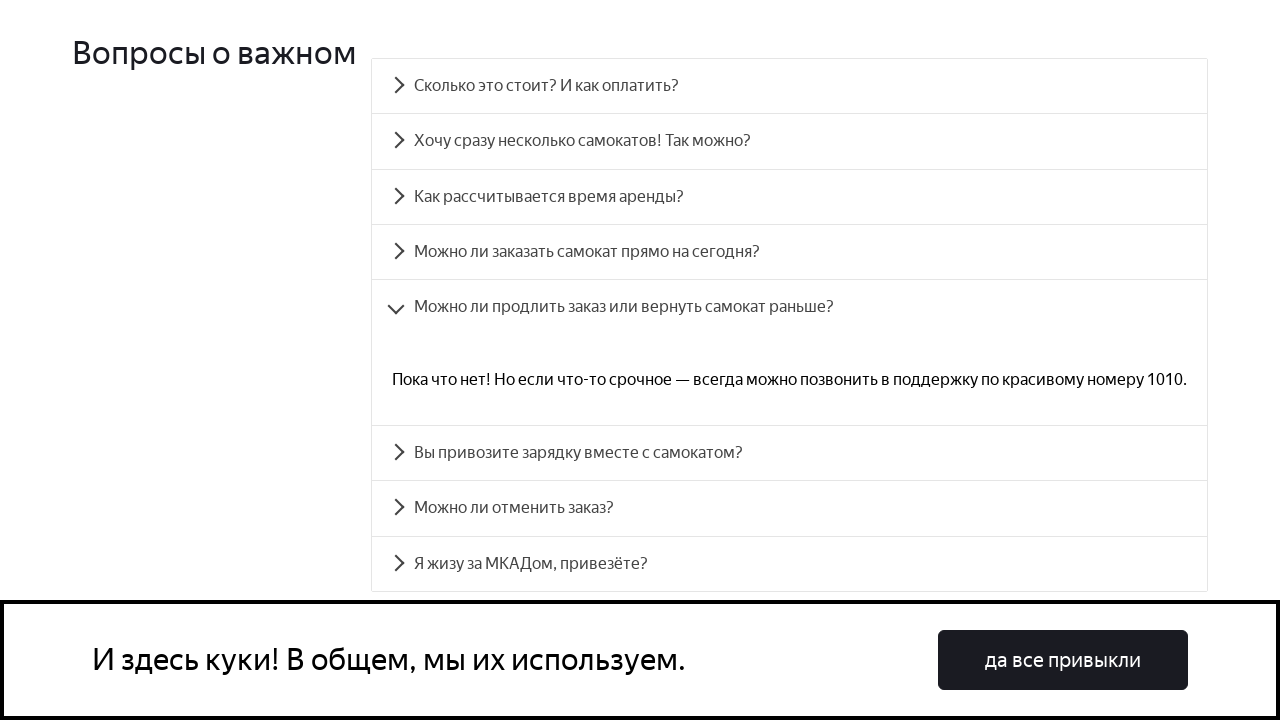

Clicked accordion heading accordion__heading-5 to expand at (790, 453) on #accordion__heading-5
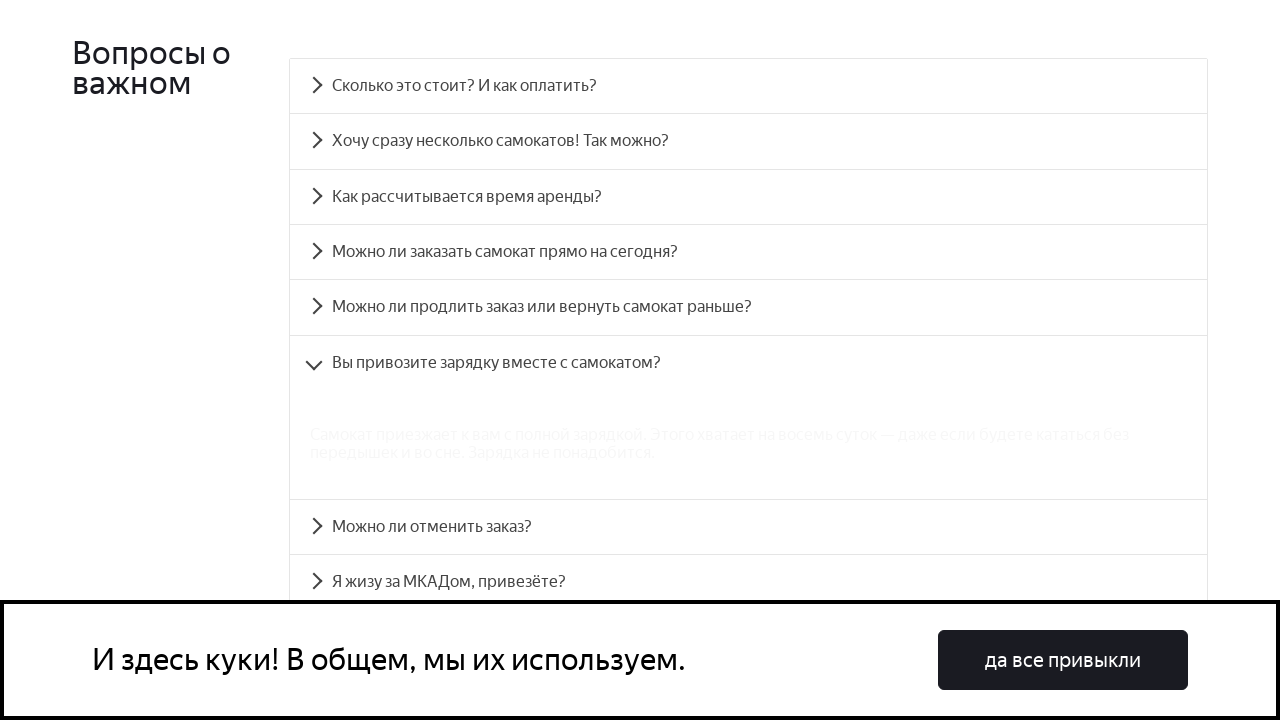

Verified accordion accordion__heading-5 expanded text content is visible and matches expected text
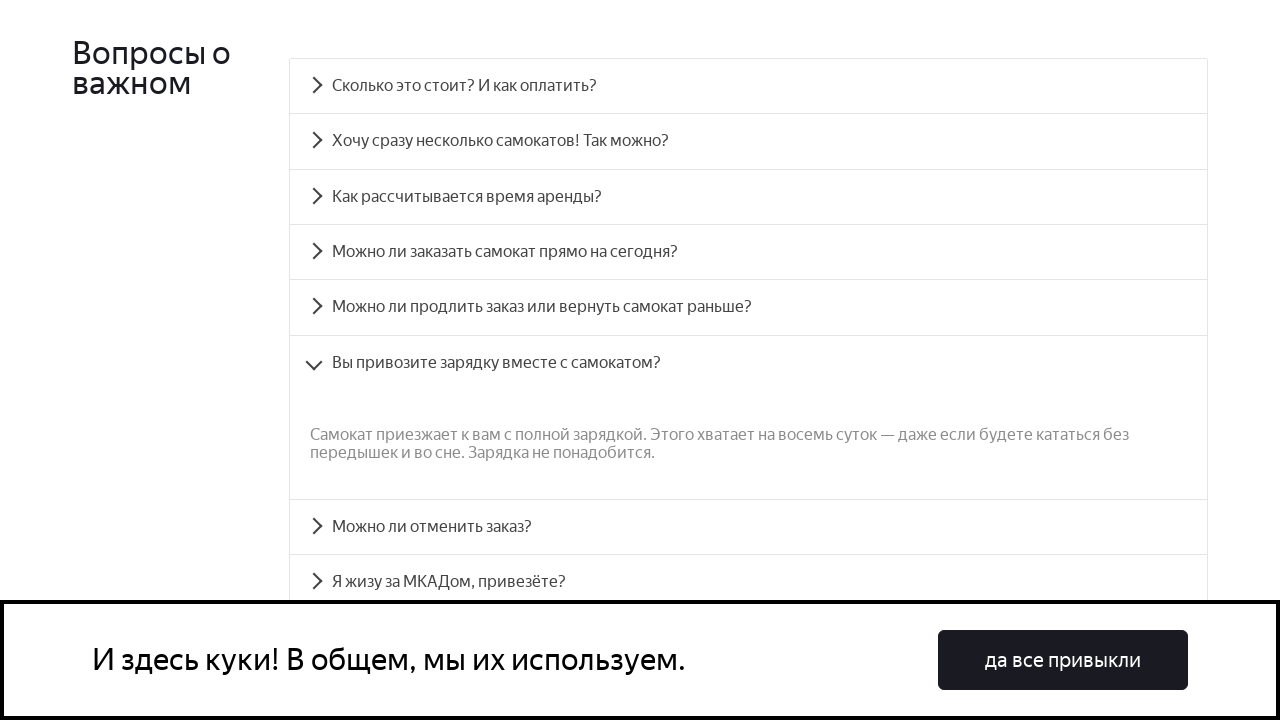

Scrolled accordion heading accordion__heading-6 into view
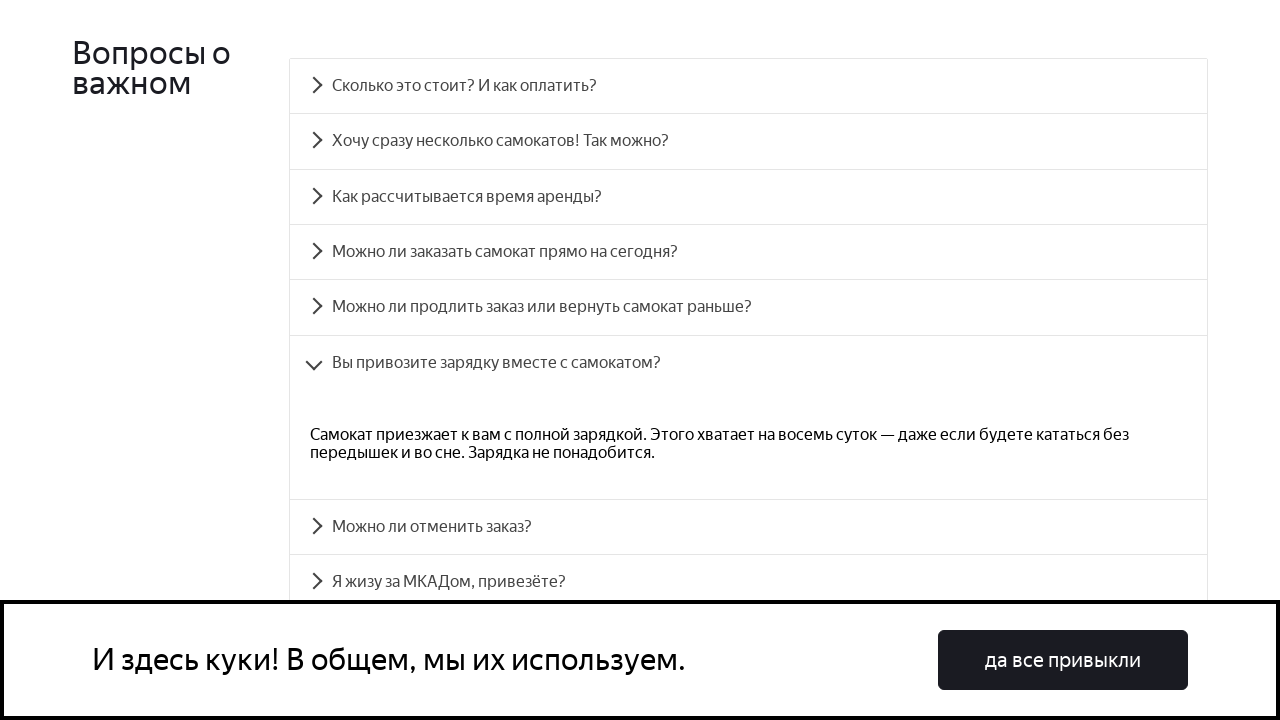

Clicked accordion heading accordion__heading-6 to expand at (748, 527) on #accordion__heading-6
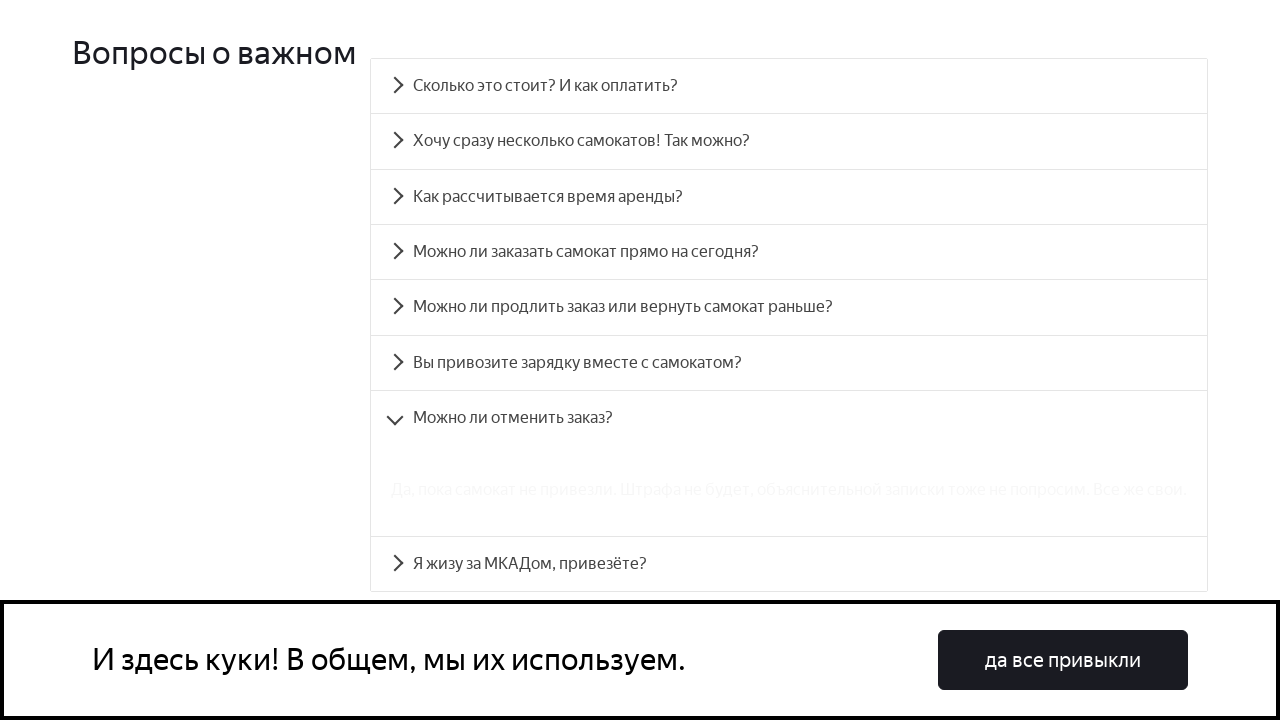

Verified accordion accordion__heading-6 expanded text content is visible and matches expected text
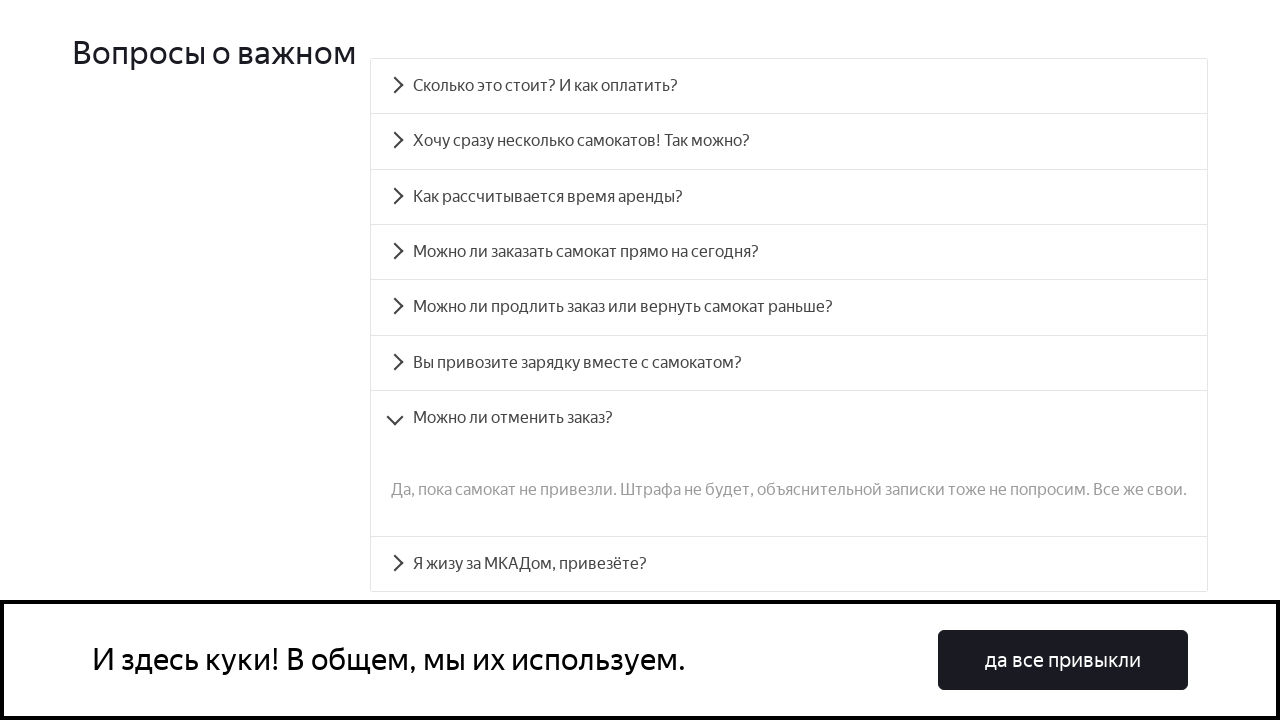

Scrolled accordion heading accordion__heading-7 into view
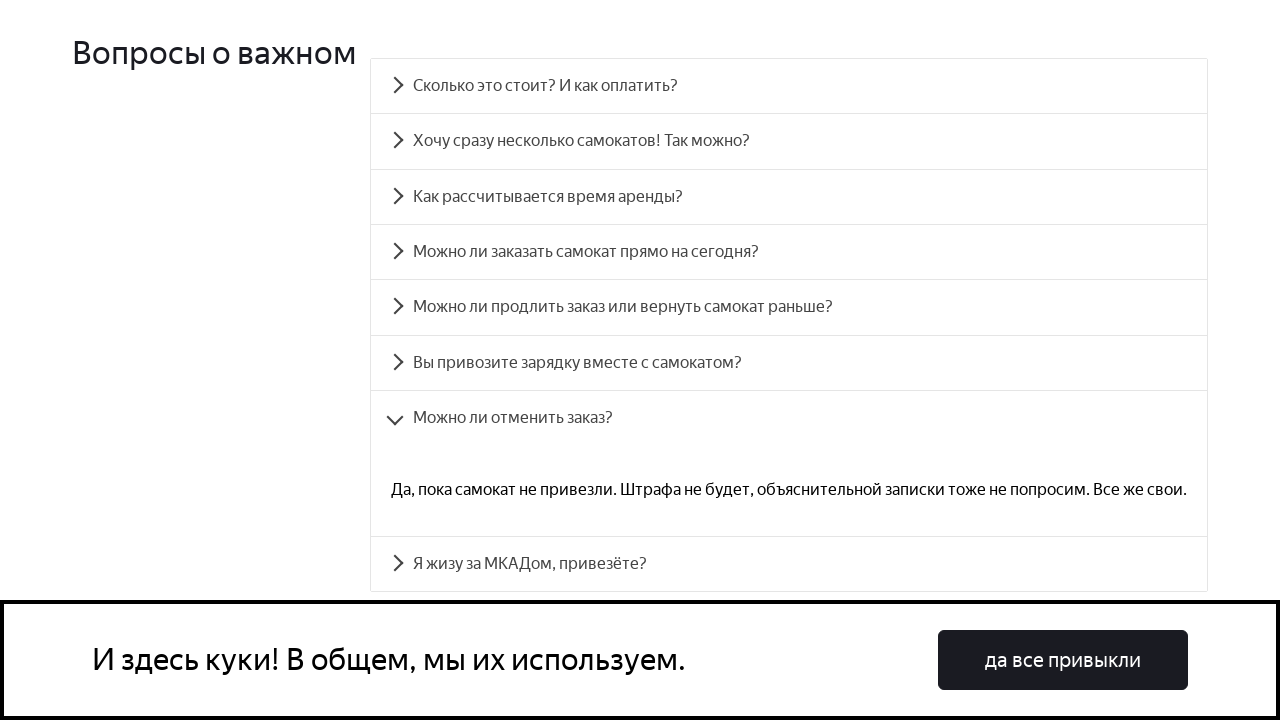

Clicked accordion heading accordion__heading-7 to expand at (789, 564) on #accordion__heading-7
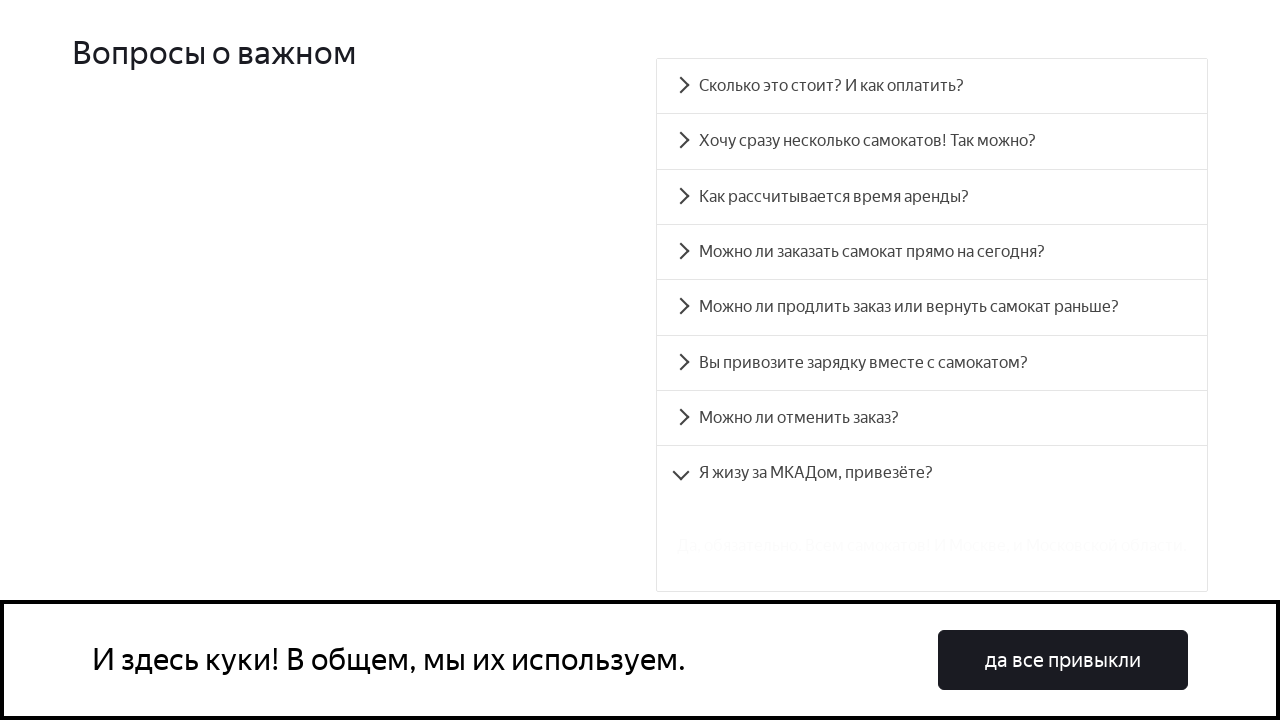

Verified accordion accordion__heading-7 expanded text content is visible and matches expected text
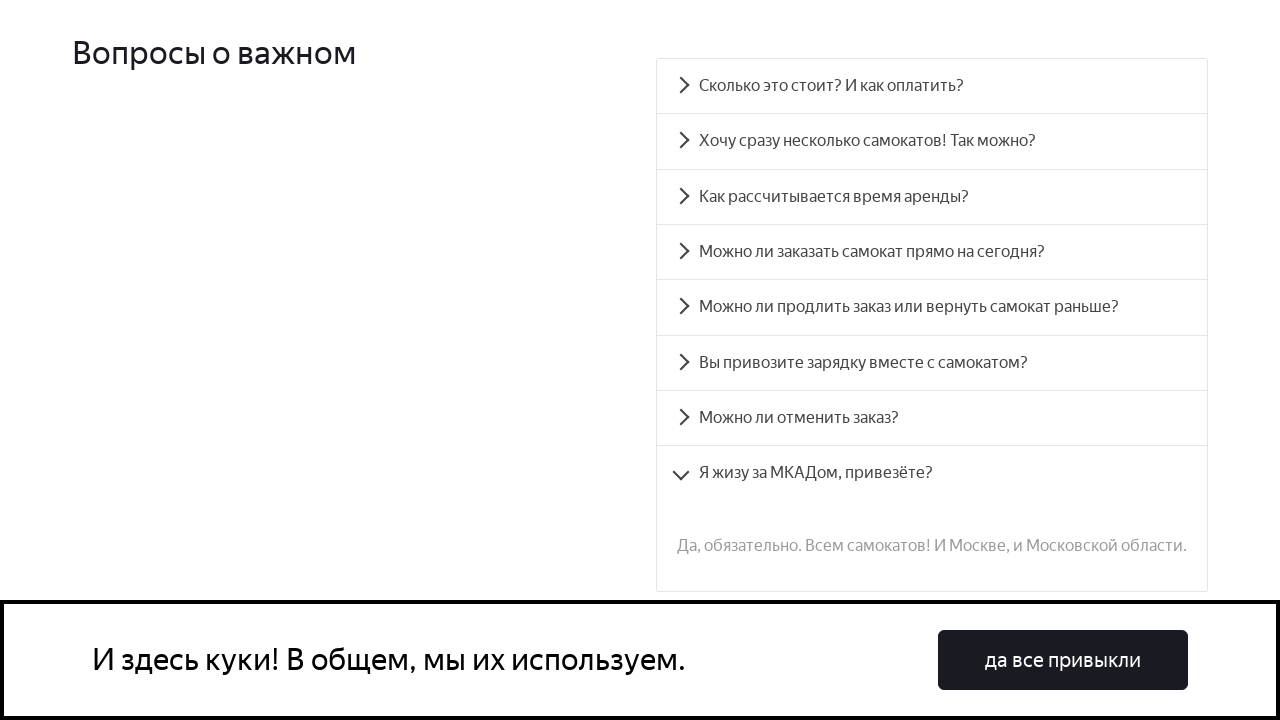

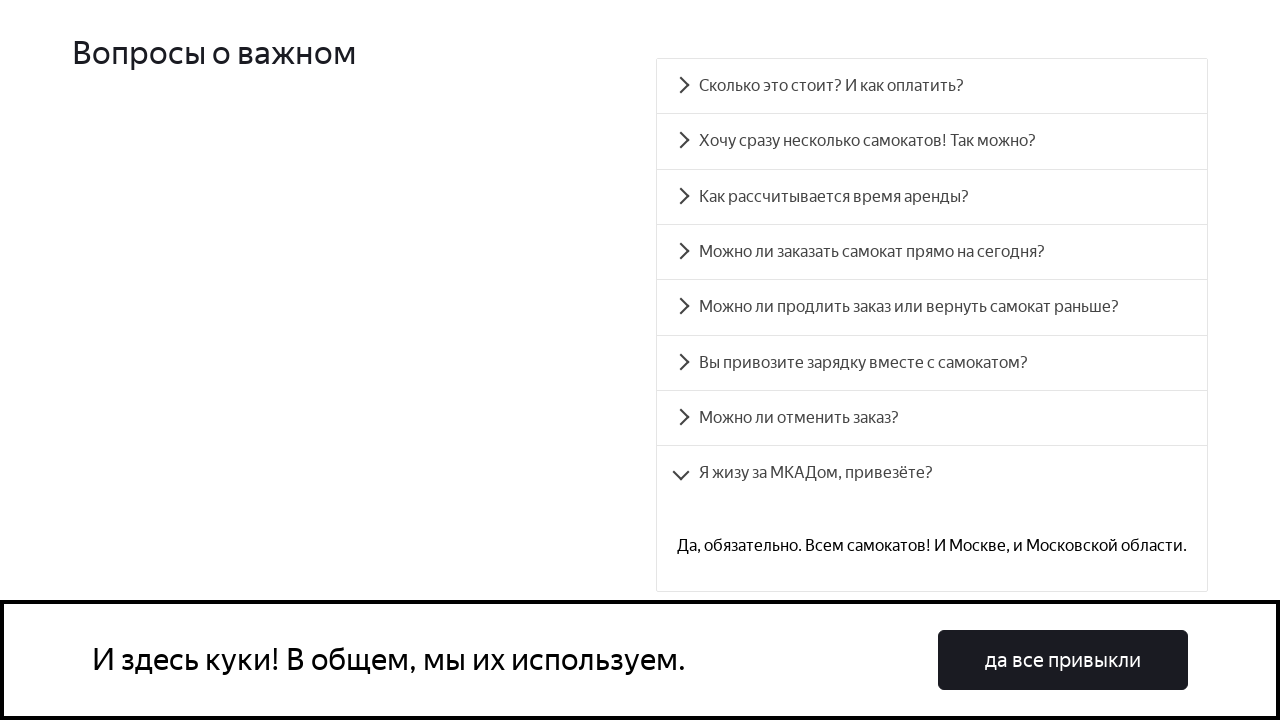